Tests autocomplete functionality by typing a partial country name, waiting for suggestions to appear, and selecting a specific country from the dropdown list

Starting URL: https://rahulshettyacademy.com/AutomationPractice/

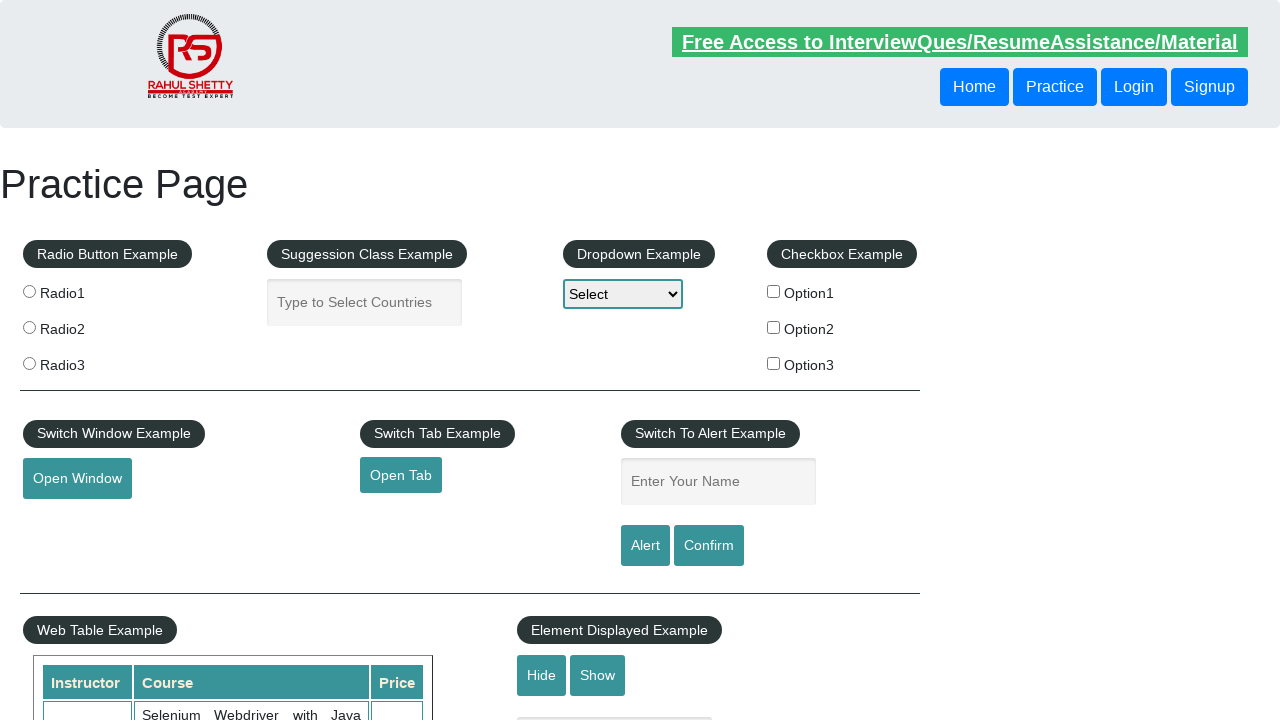

Typed 'Uni' in autocomplete input field on .ui-autocomplete-input
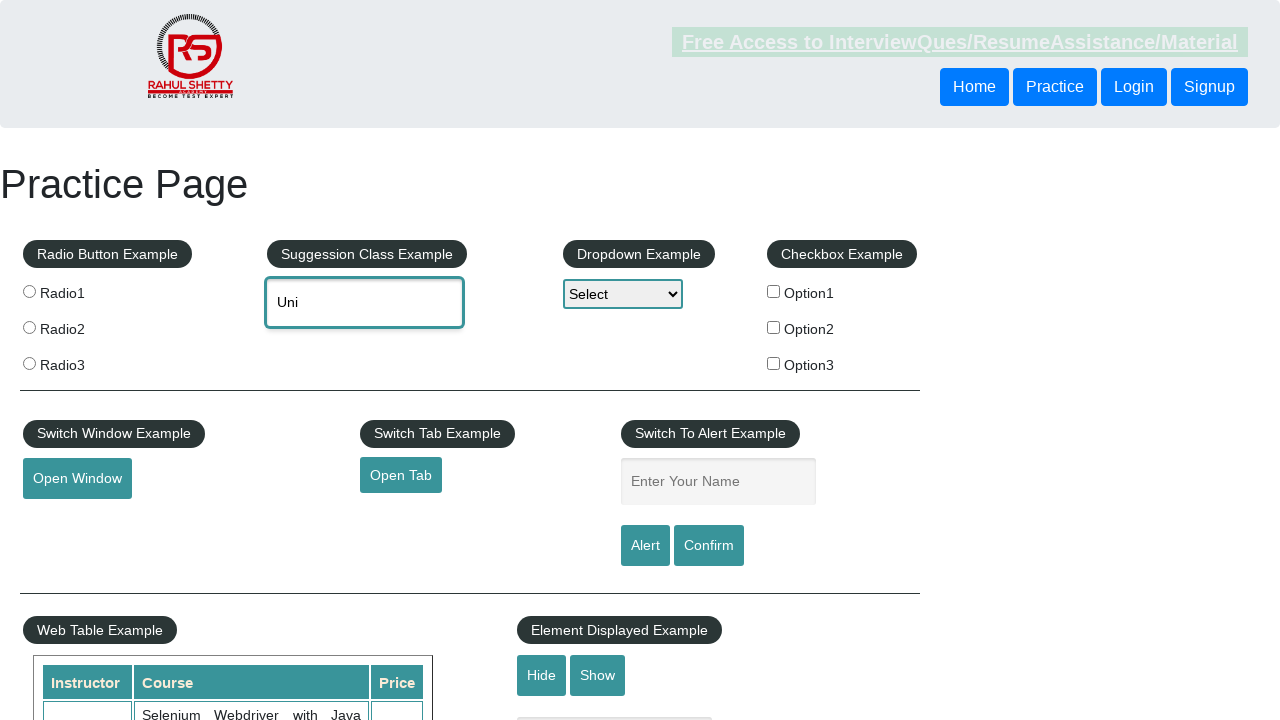

Autocomplete suggestions dropdown appeared
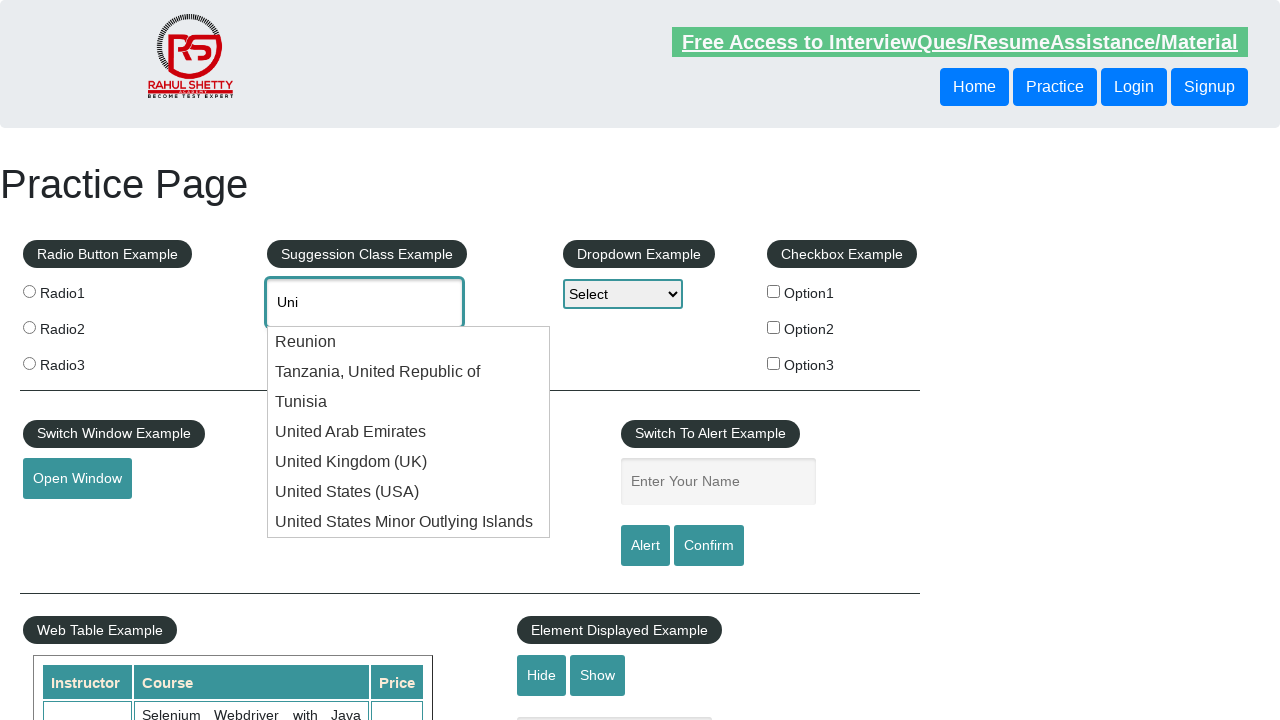

Found 7 autocomplete suggestion items
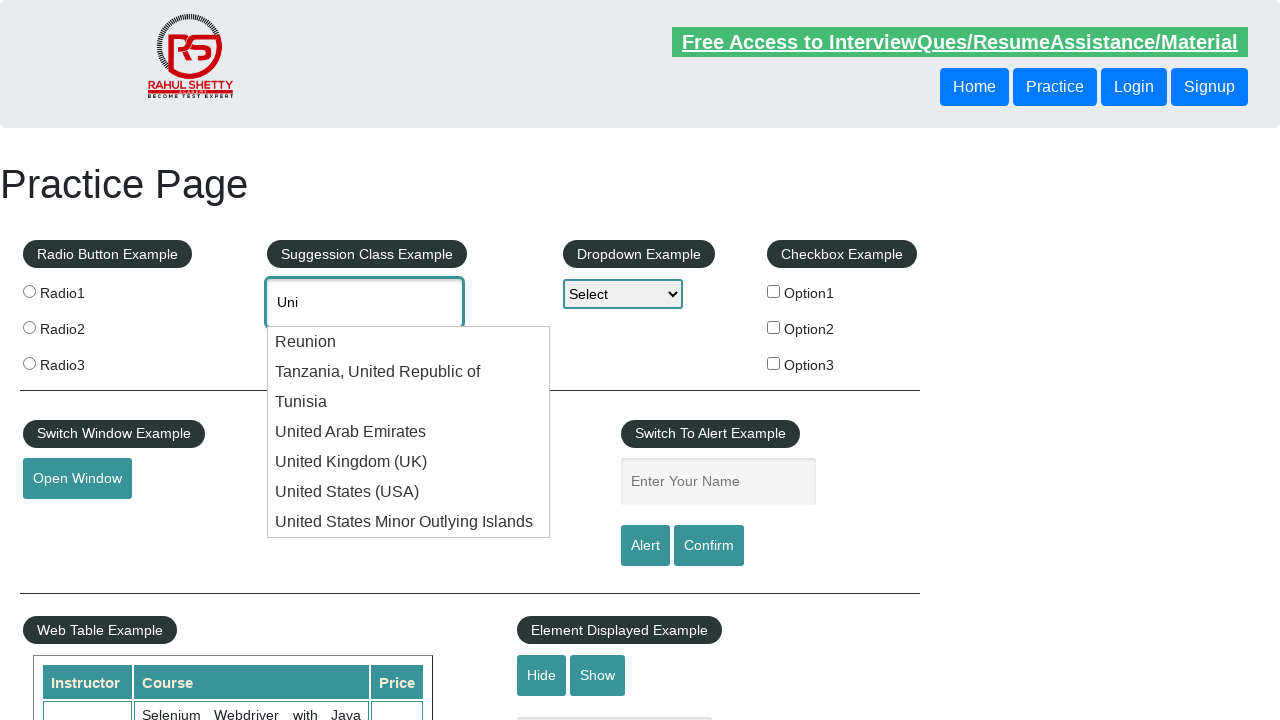

Clicked on 'United Kingdom (UK)' from suggestions at (409, 462) on .ui-menu li >> nth=4
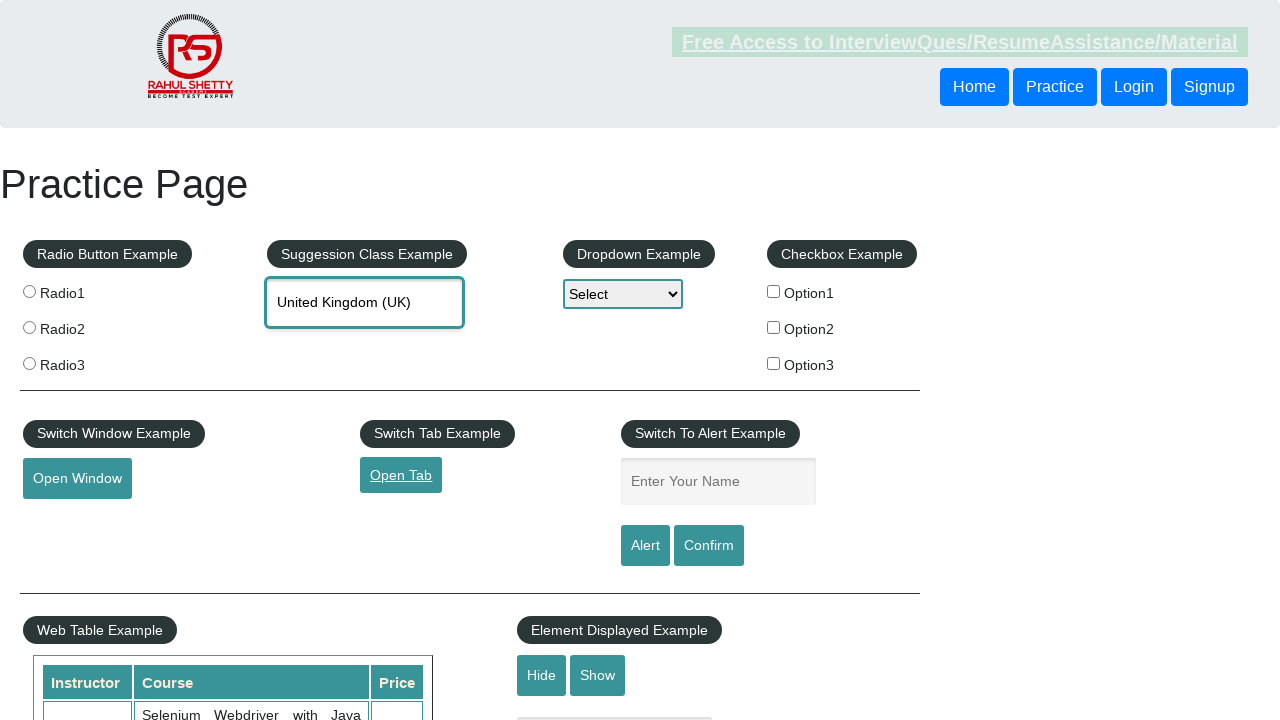

Verified that 'United Kingdom (UK)' is now selected in the input field
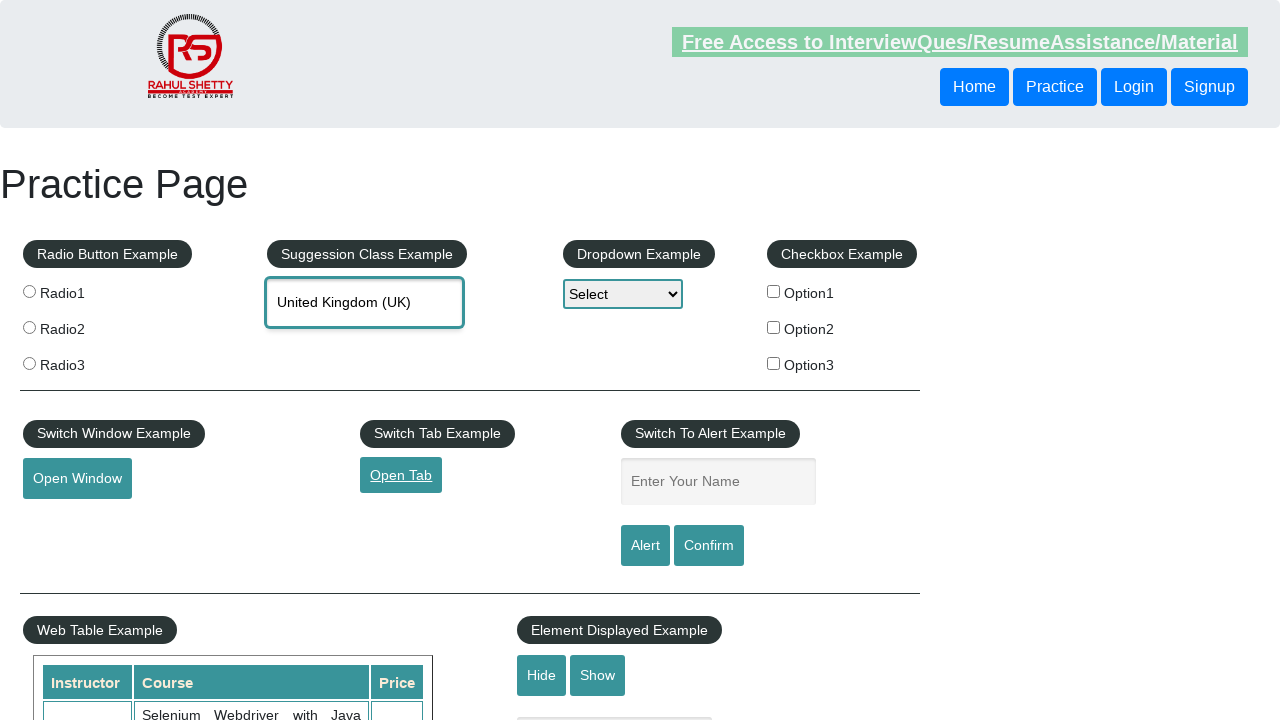

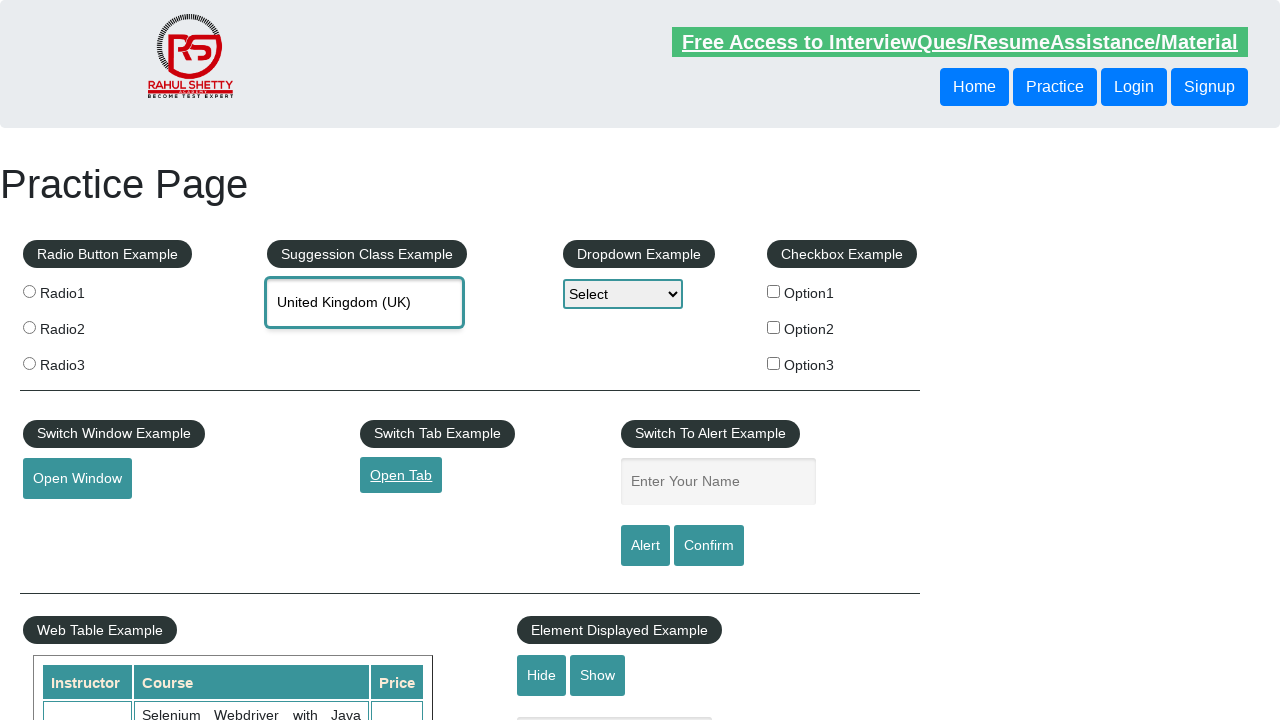